Tests drag and drop functionality using click-and-hold method to drag box A to box B's position

Starting URL: https://the-internet.herokuapp.com/drag_and_drop

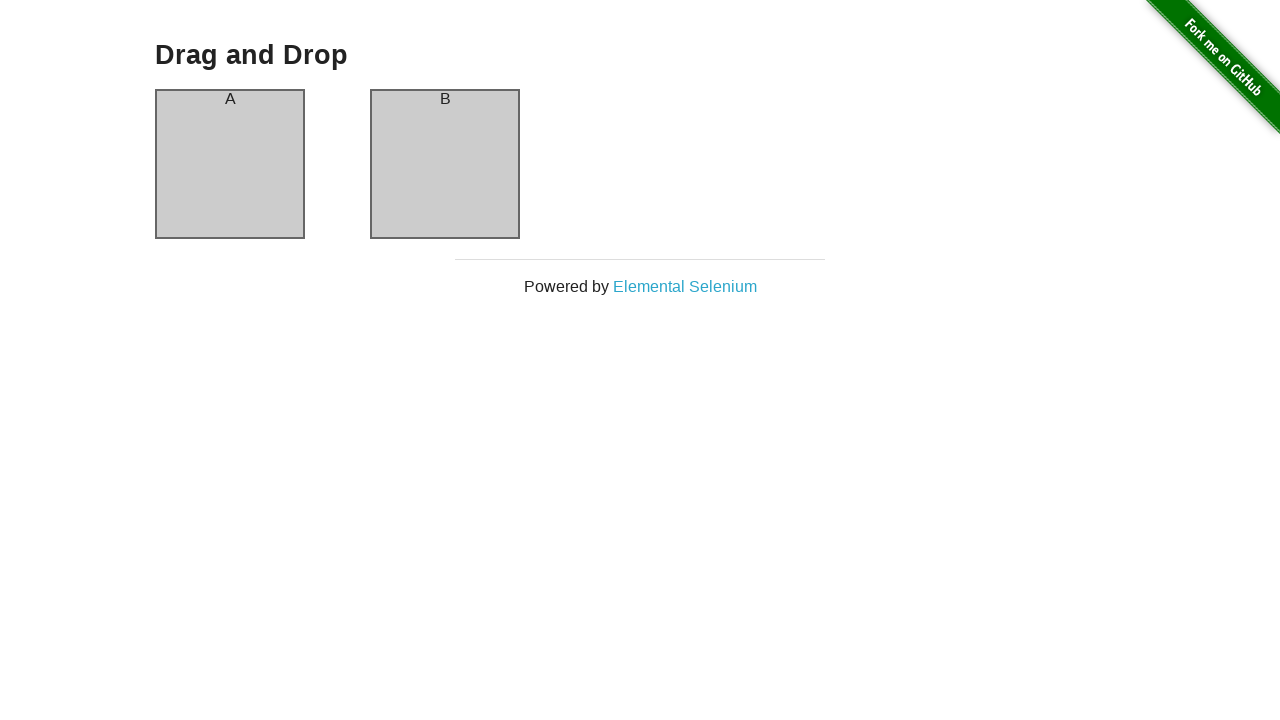

Located source box (column A)
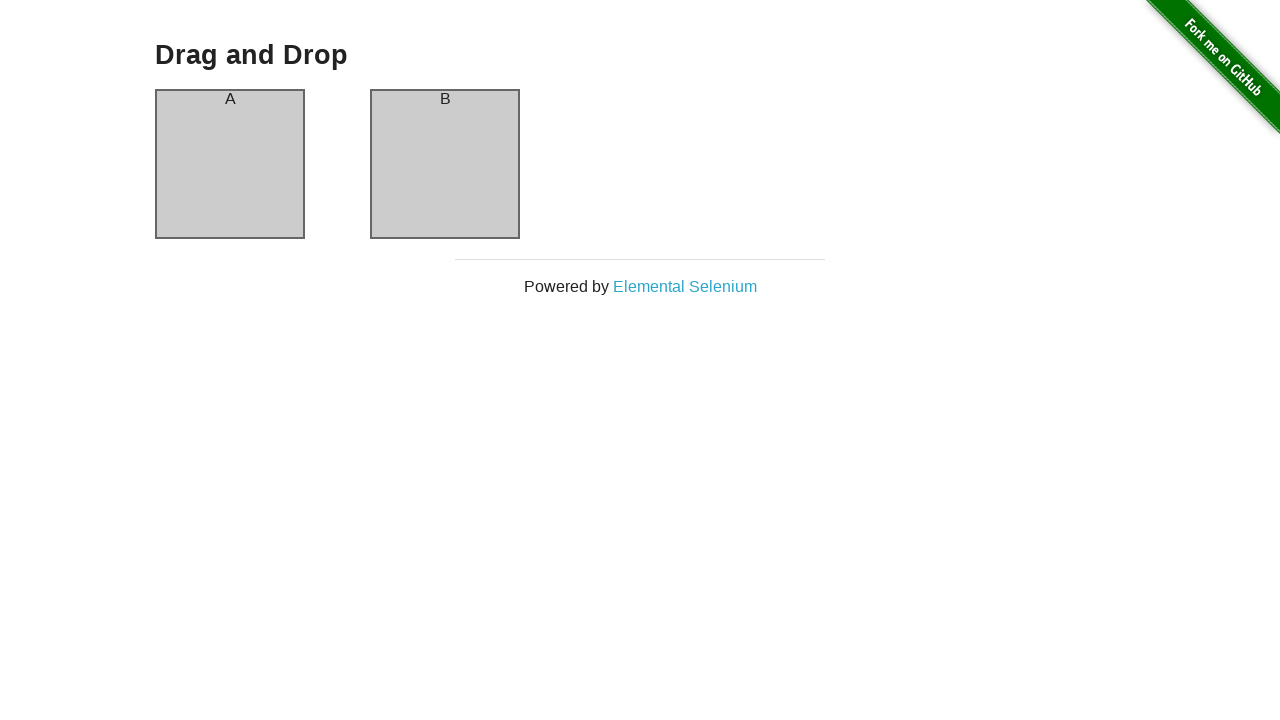

Located target box (column B)
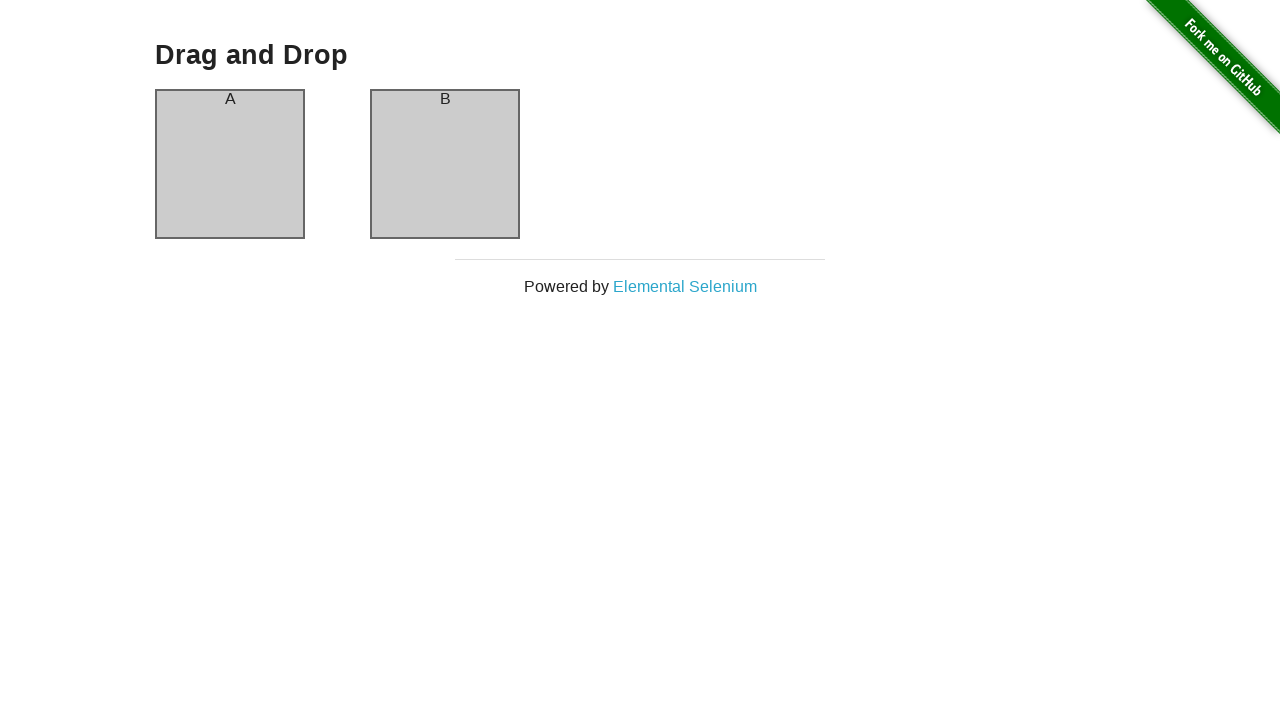

Dragged box A to box B's position using click-and-hold method at (445, 164)
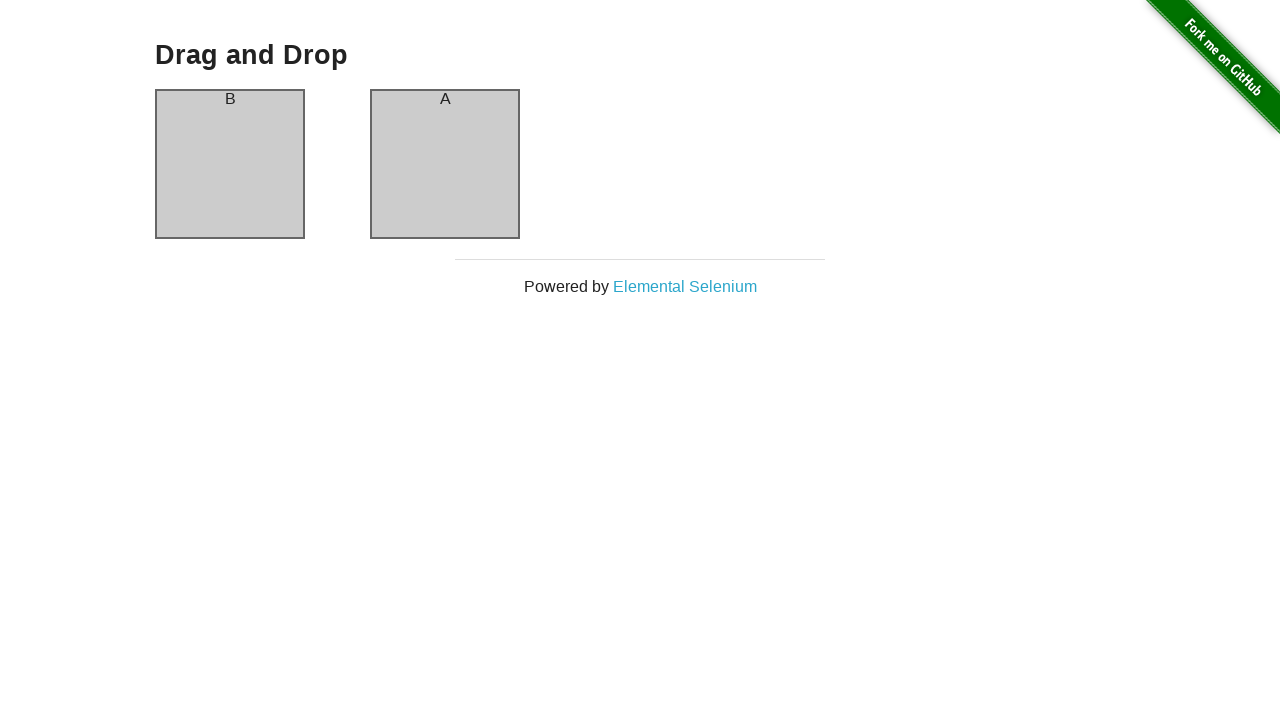

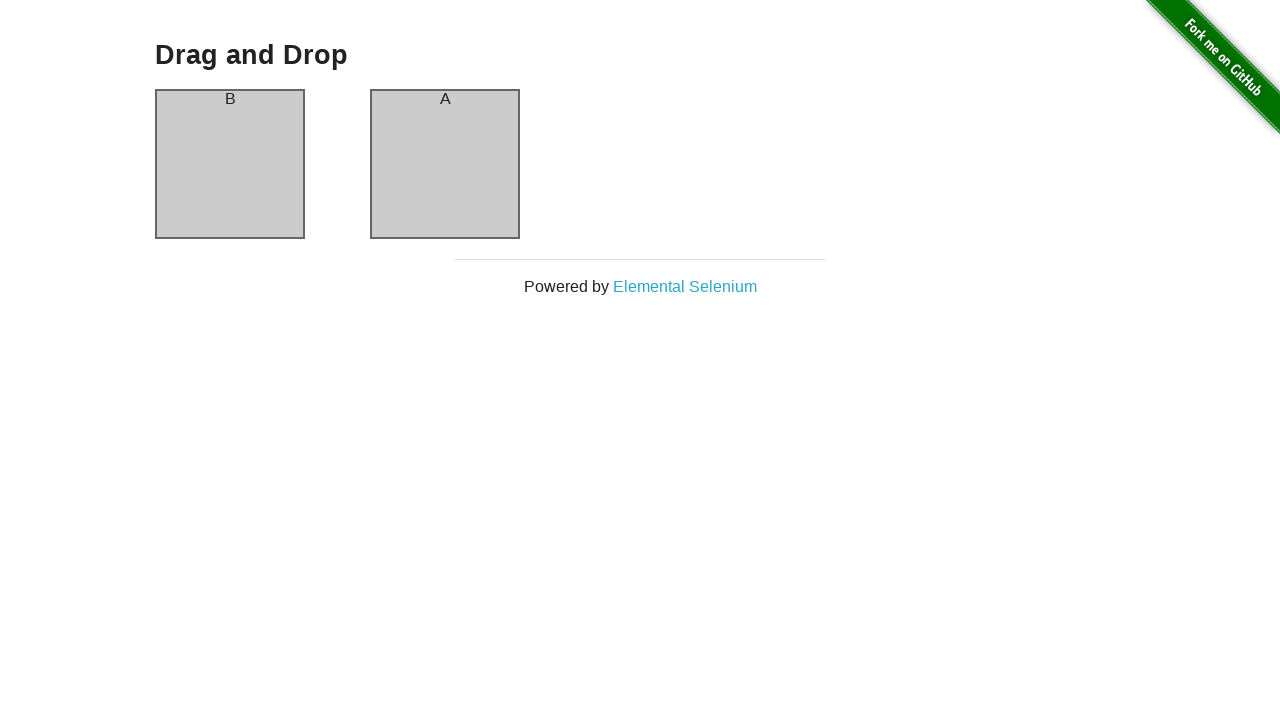